Verifies that the page title is "The Internet"

Starting URL: https://the-internet.herokuapp.com/challenging_dom

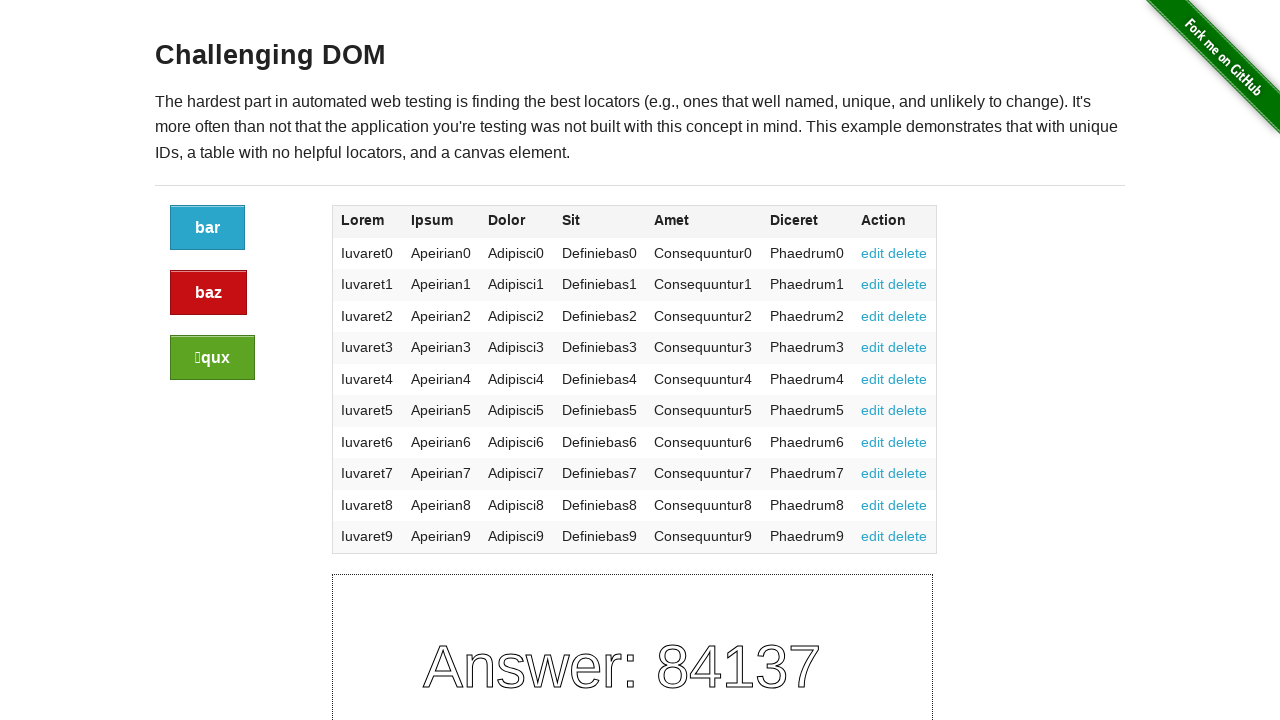

Navigated to https://the-internet.herokuapp.com/challenging_dom
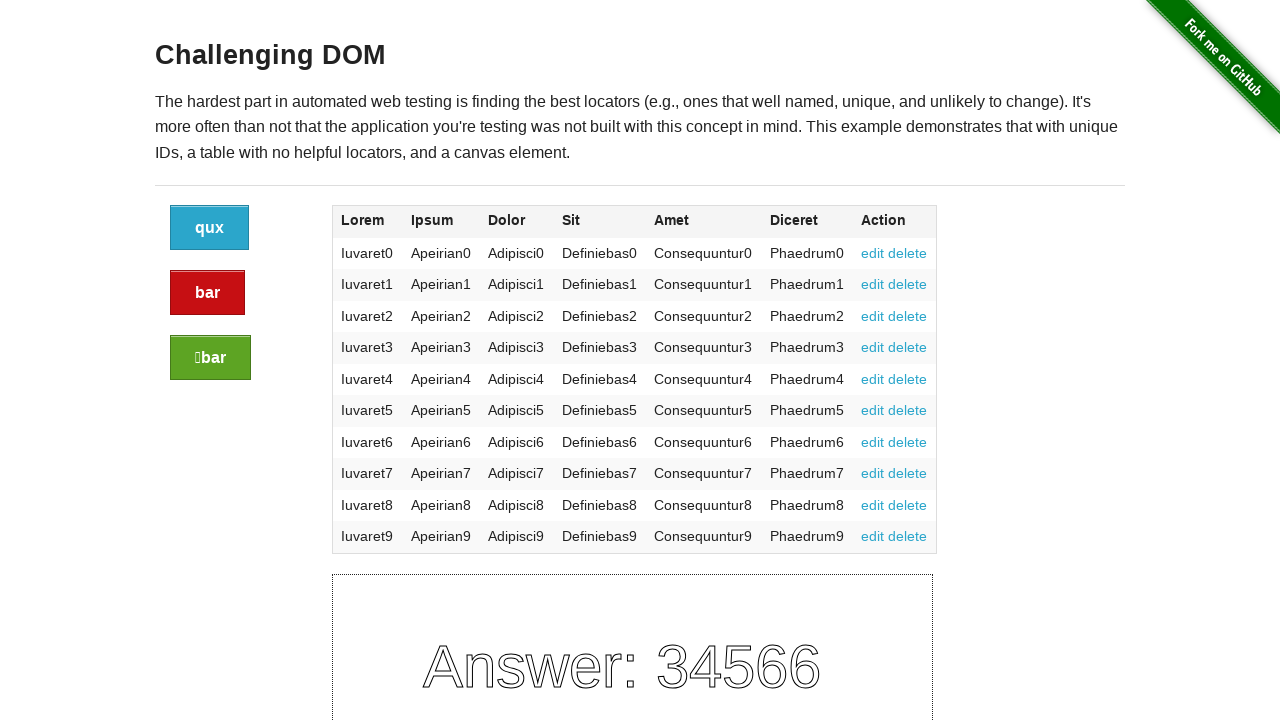

Verified page title is 'The Internet'
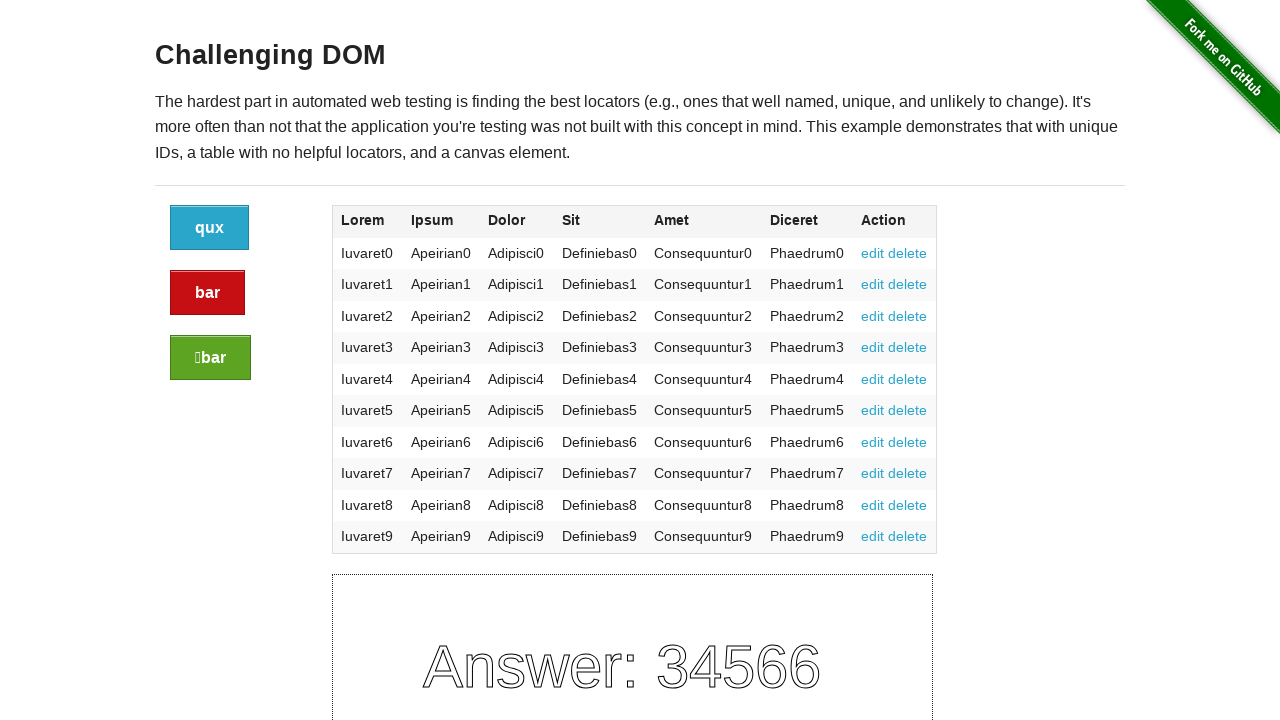

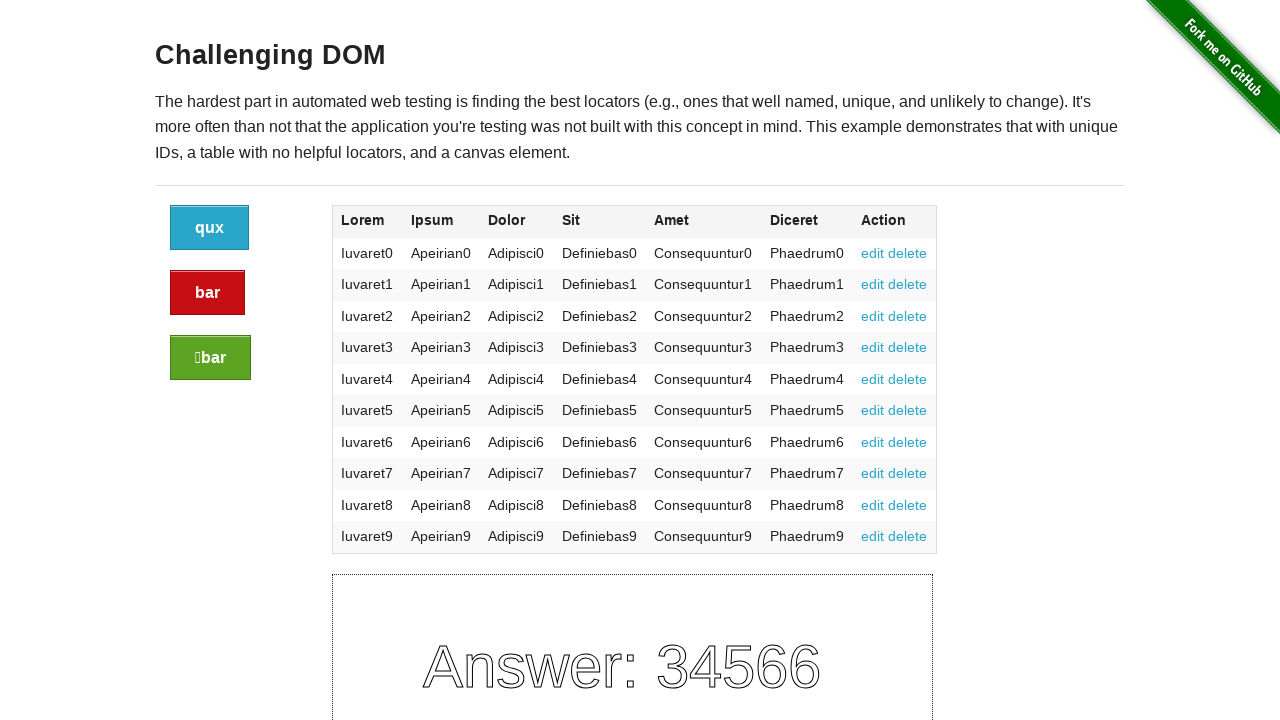